Calculates the sum of two numbers displayed on the page, selects the result from a dropdown, and submits the form

Starting URL: https://suninjuly.github.io/selects2.html

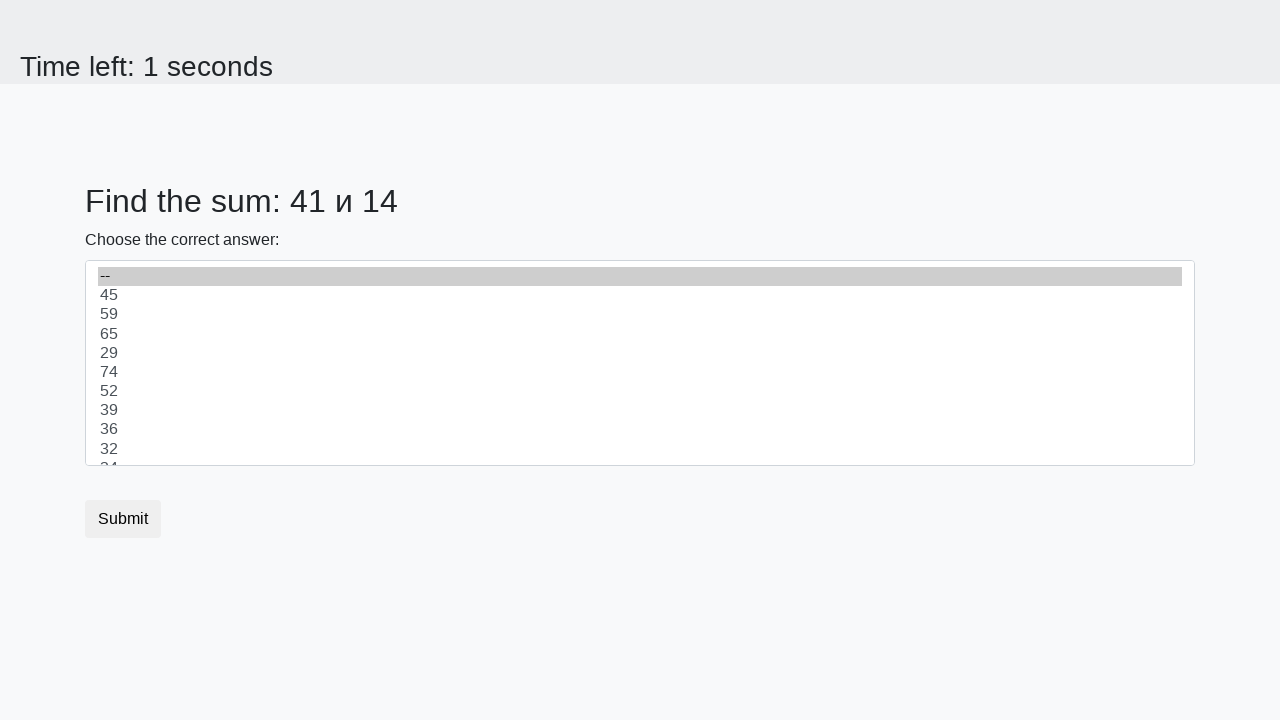

Navigated to the selects2.html page
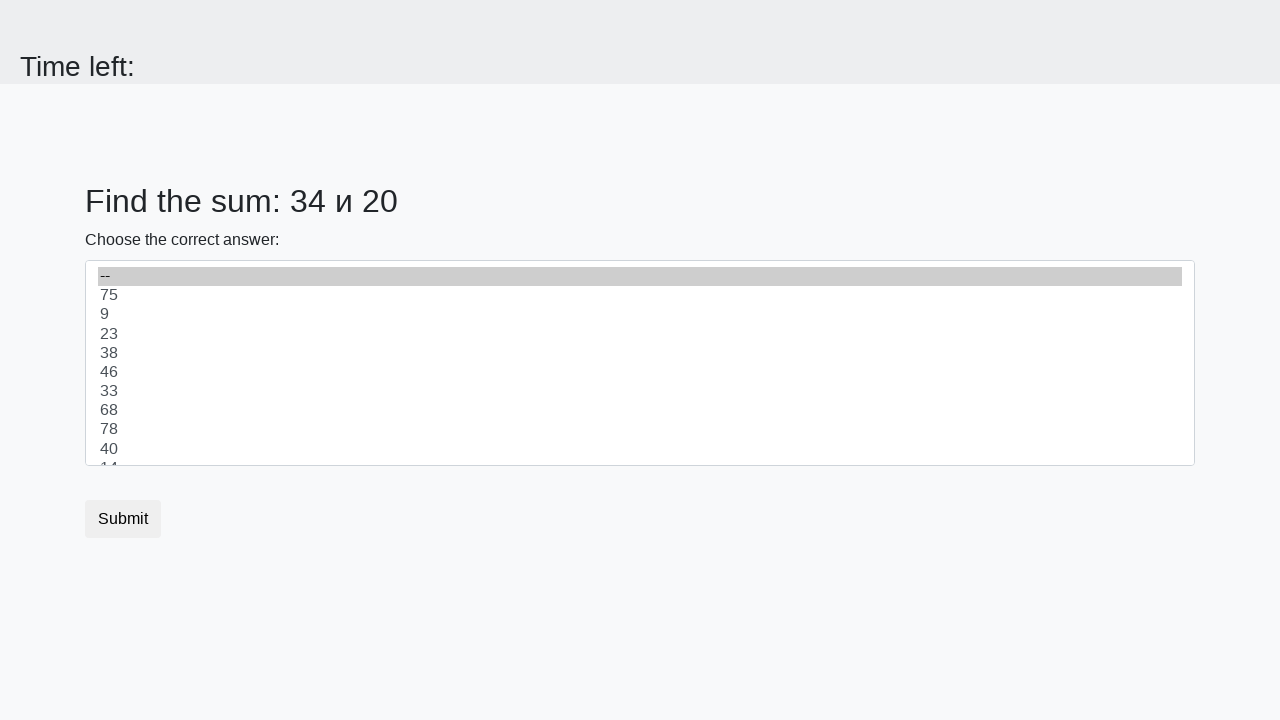

Located the first number element (#num1)
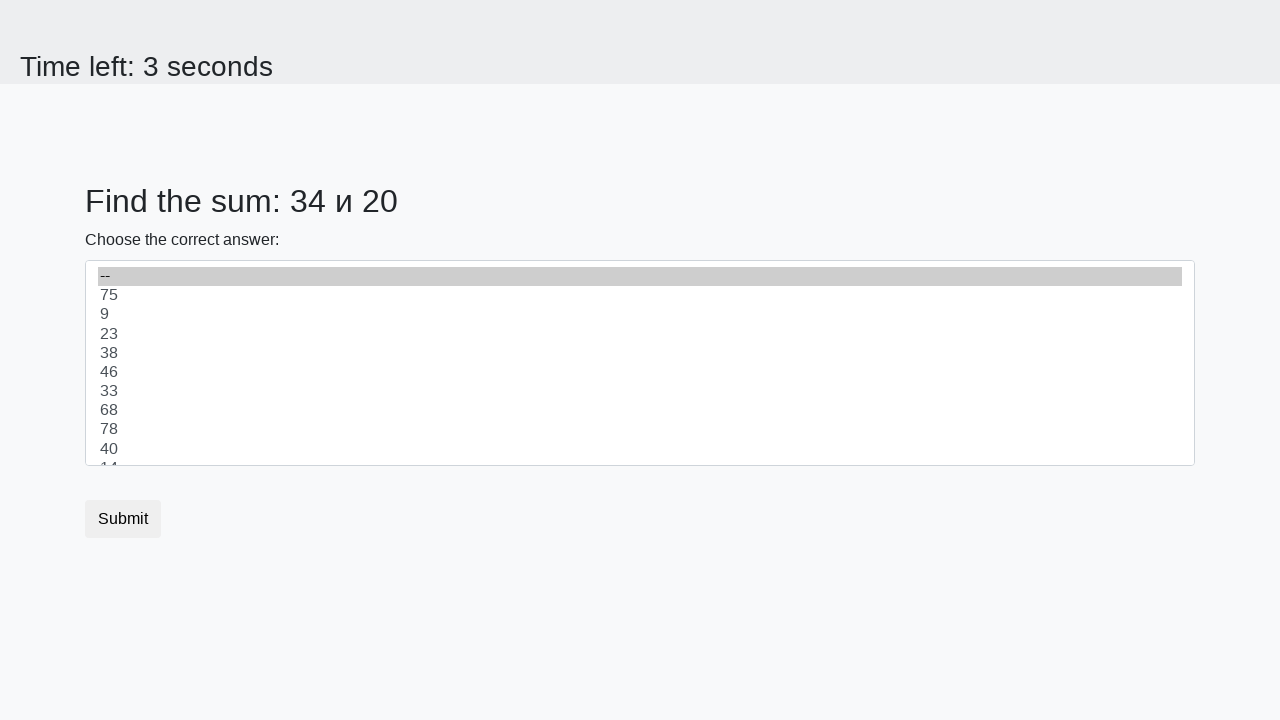

Located the second number element (#num2)
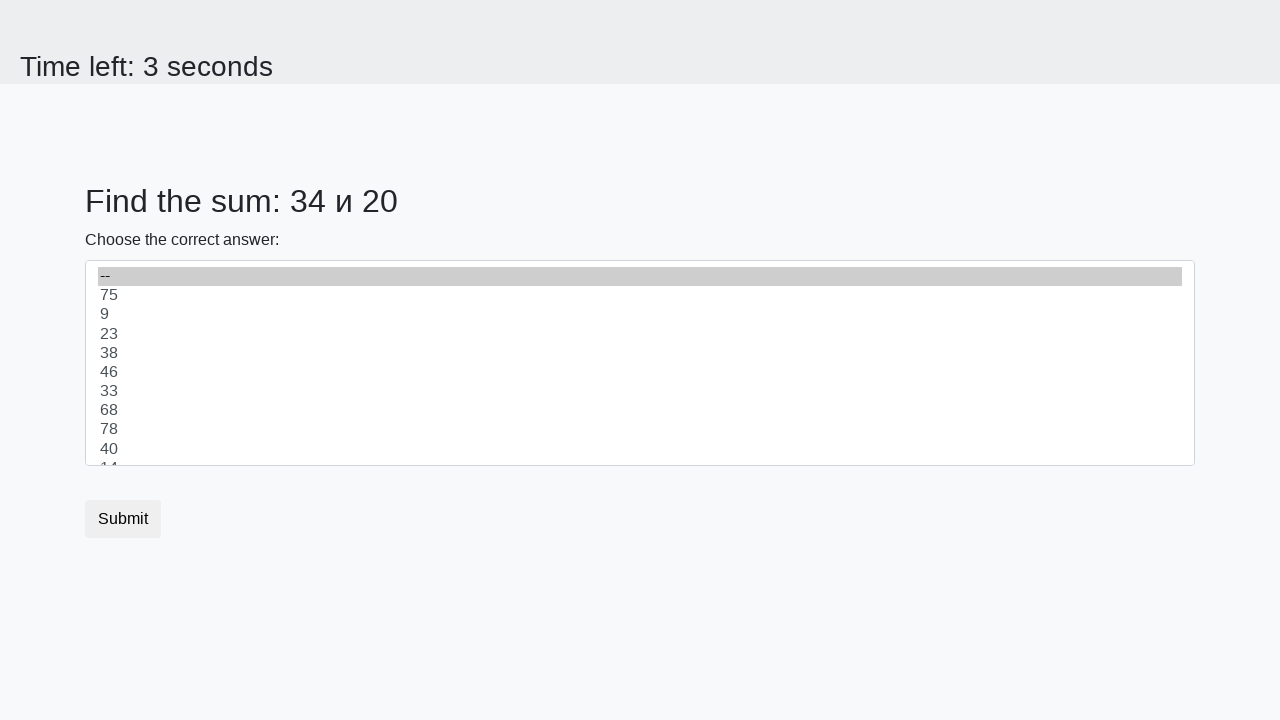

Extracted first number: 34
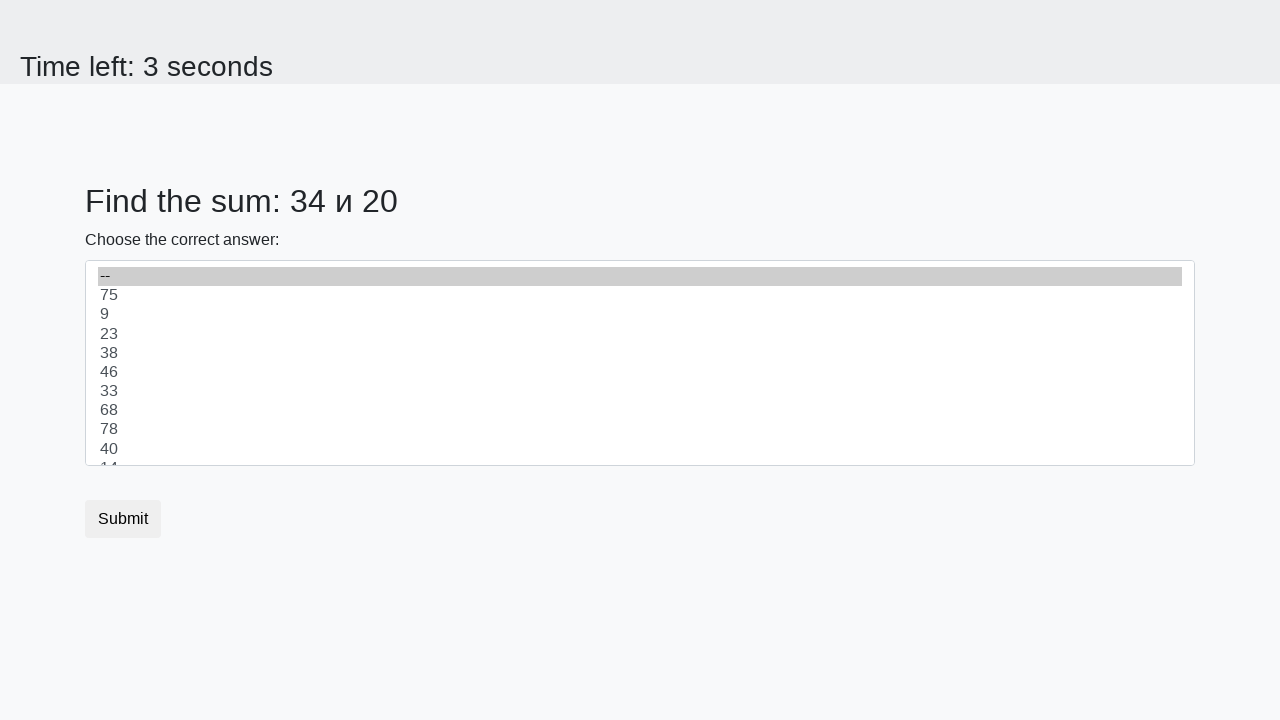

Extracted second number: 20
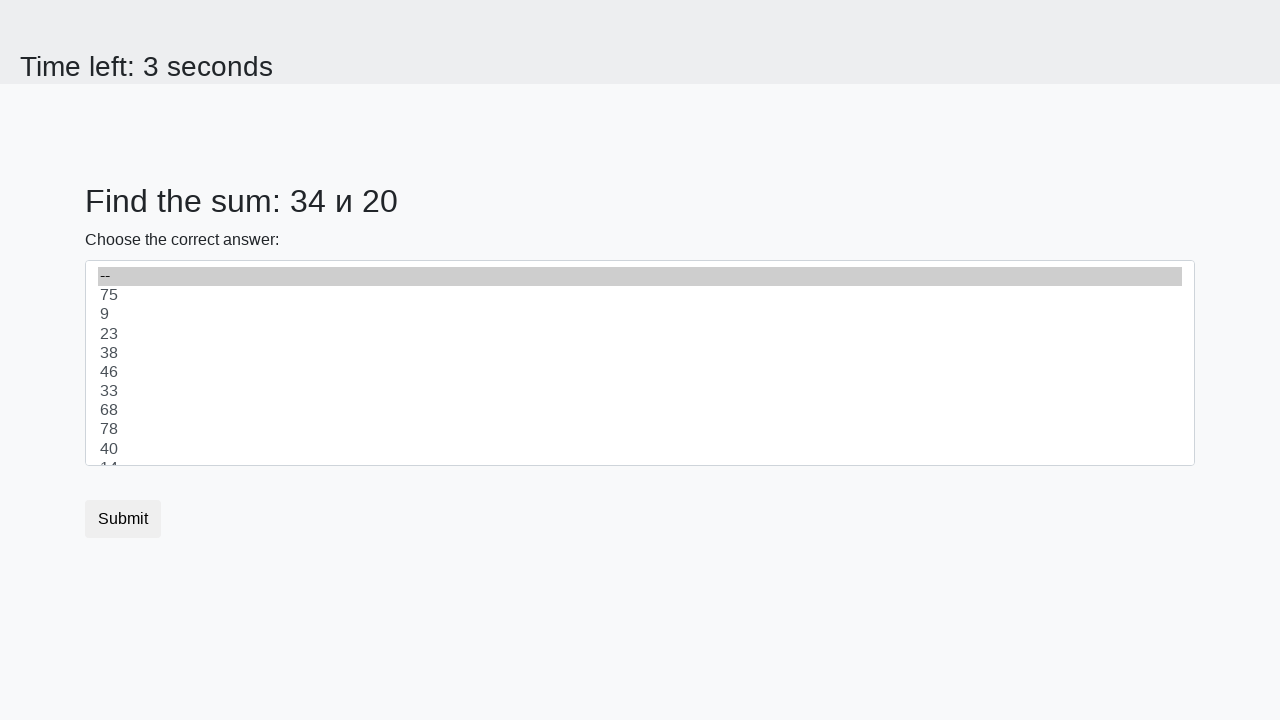

Calculated sum: 34 + 20 = 54
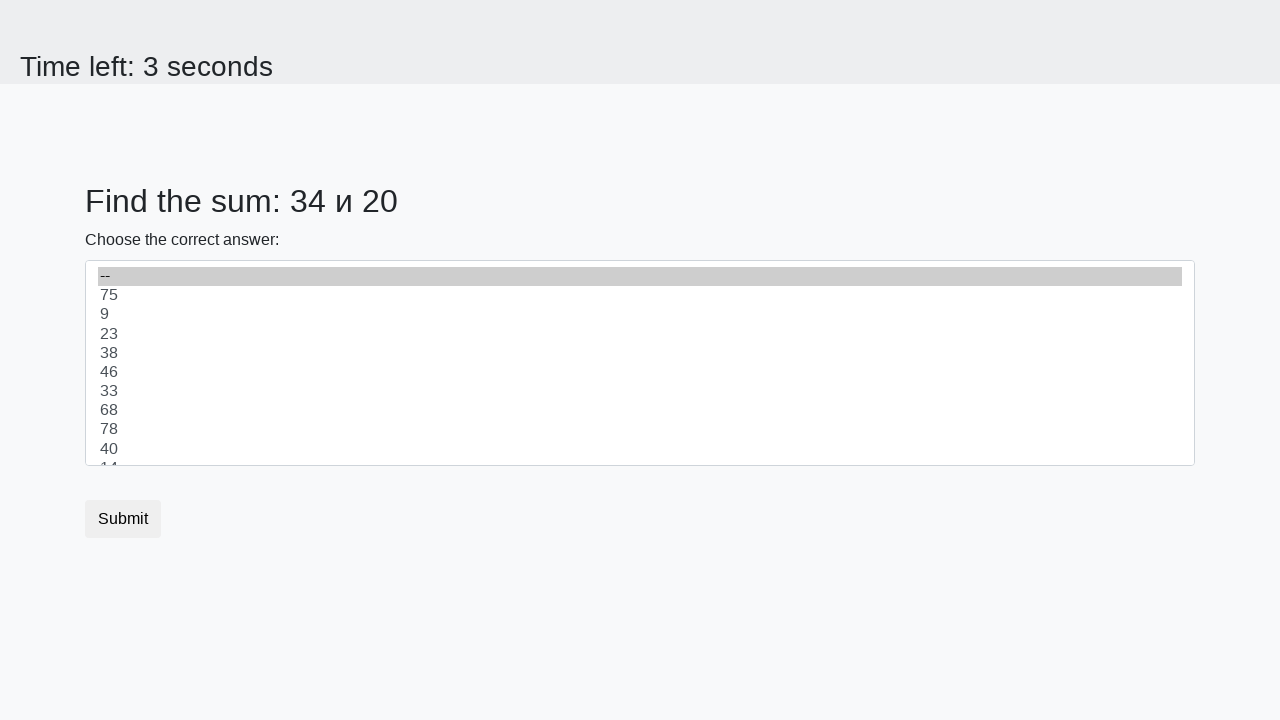

Selected value '54' from the dropdown on select
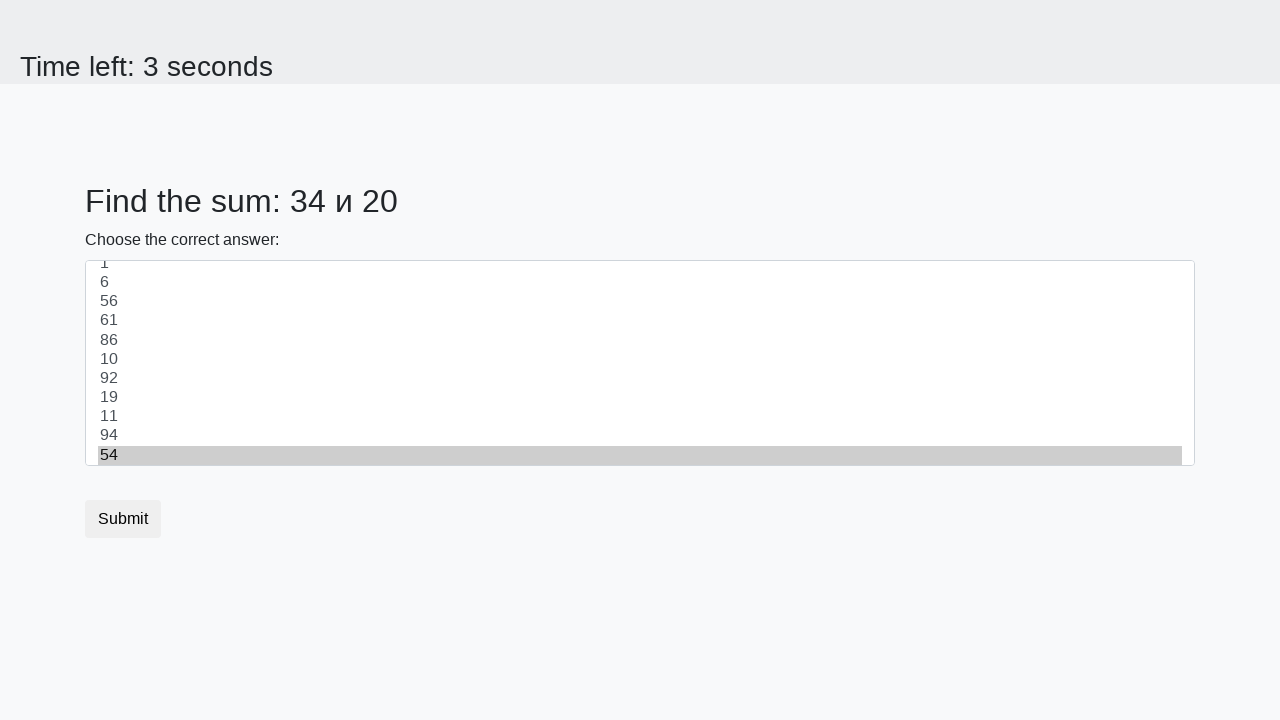

Clicked the submit button at (123, 519) on button
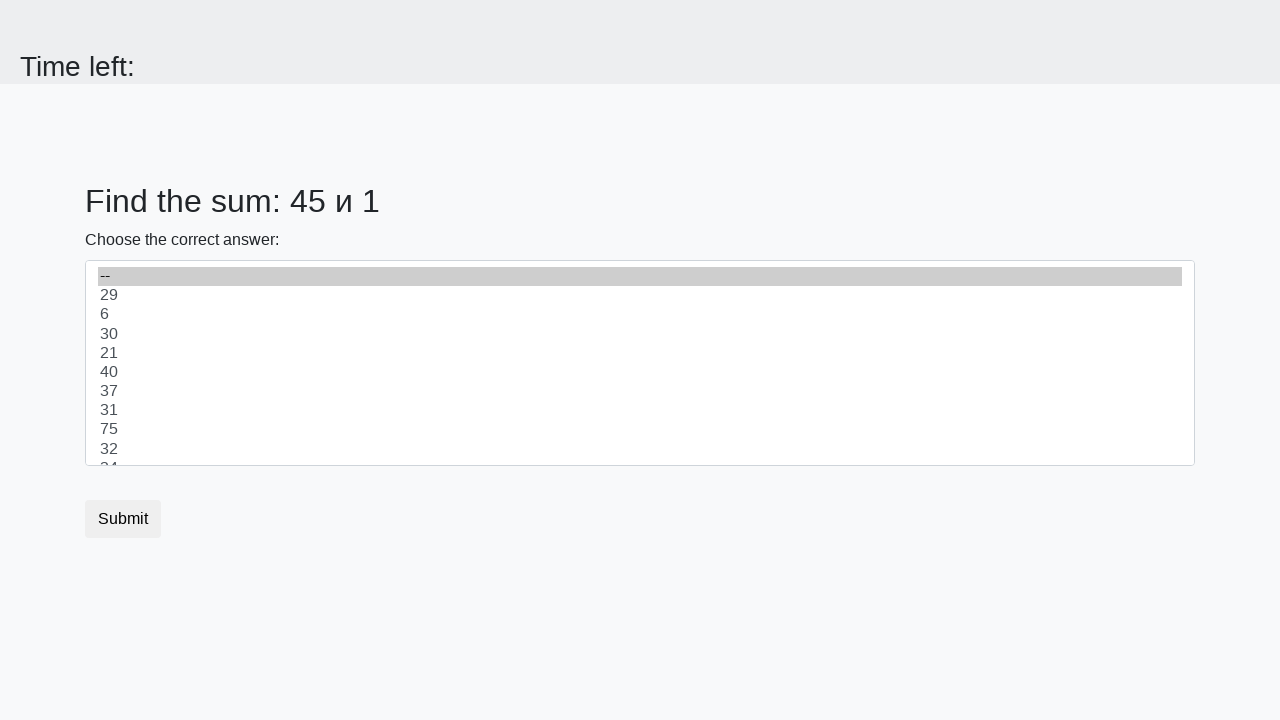

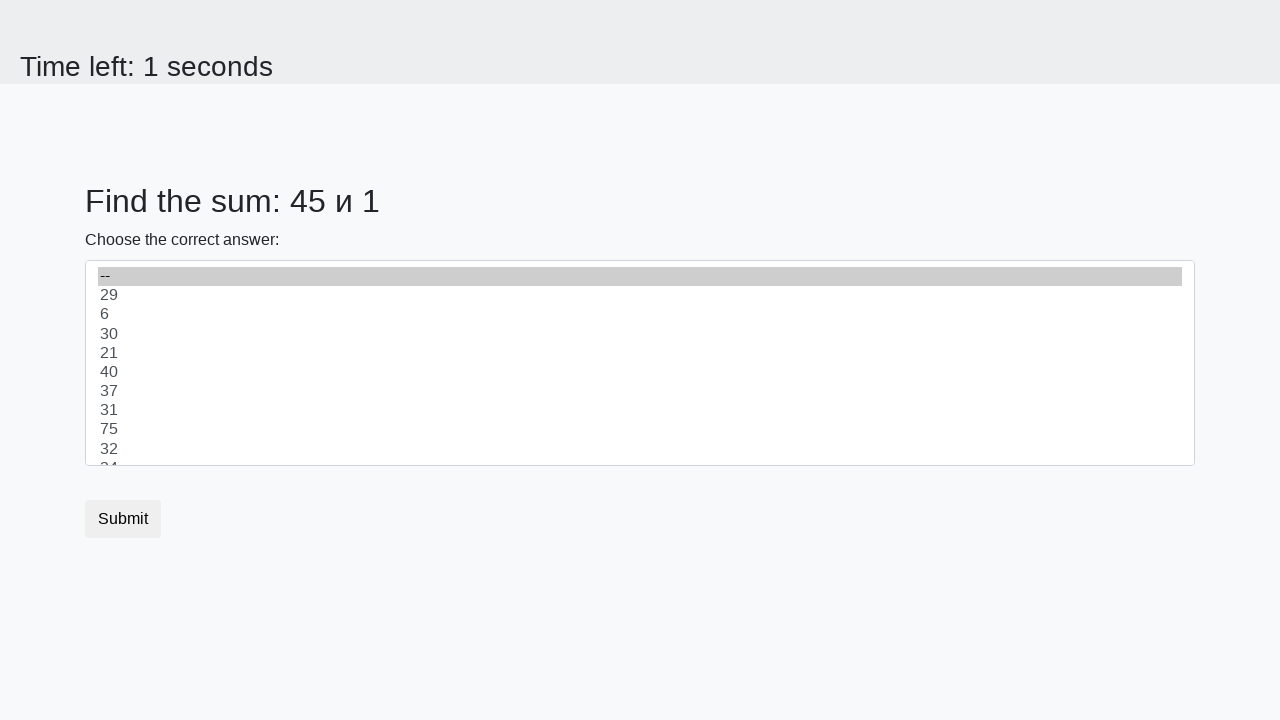